Tests login form validation when password field is empty but username is provided

Starting URL: https://www.saucedemo.com/

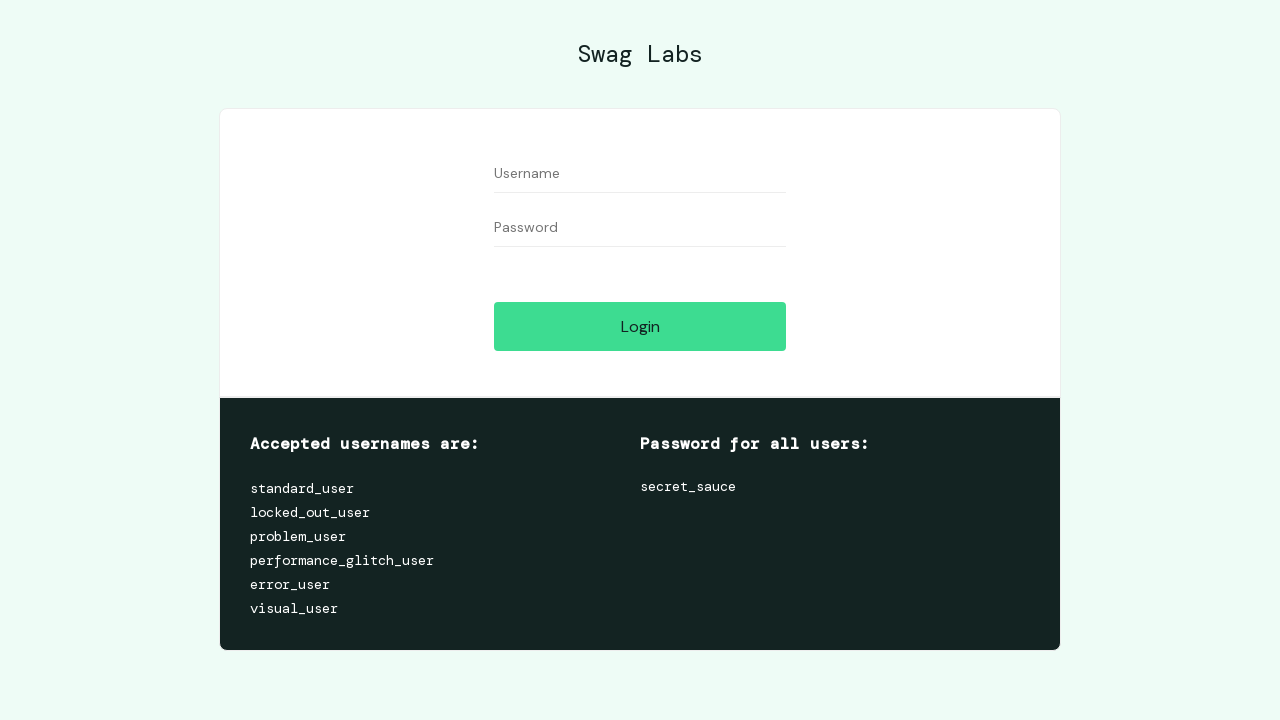

Filled username field with 'standard_user' on #user-name
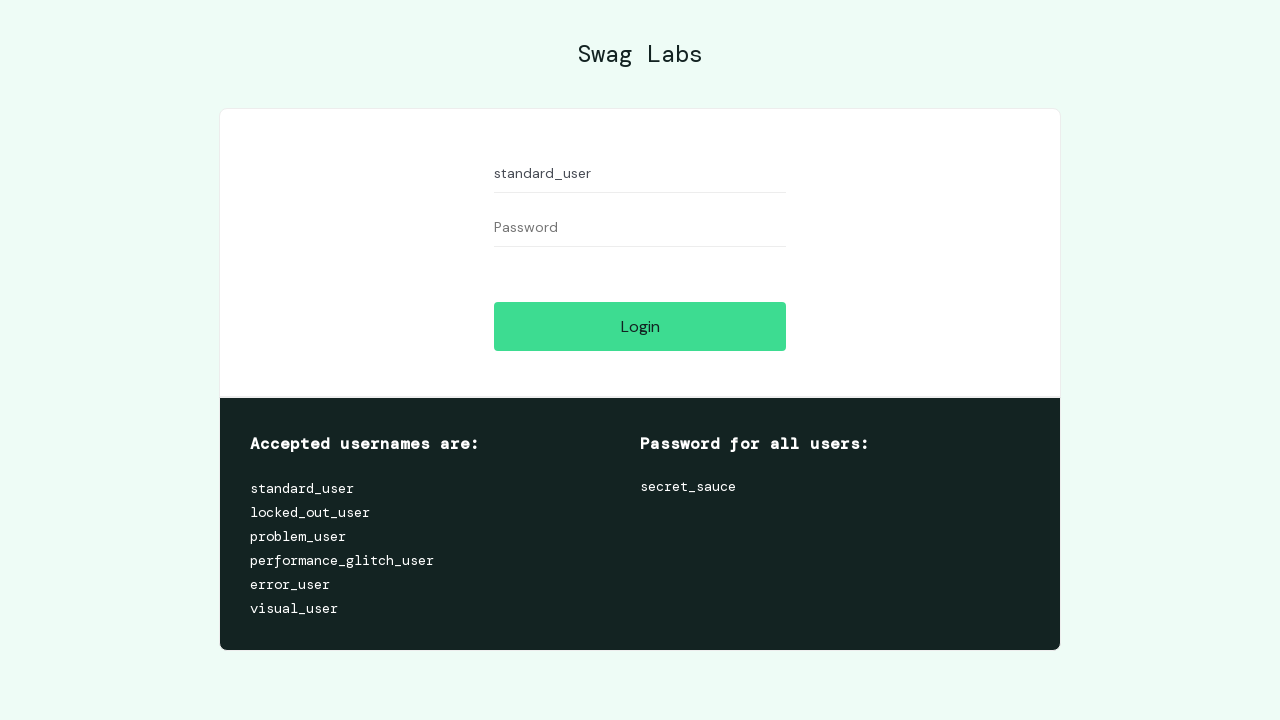

Filled password field with empty value on #password
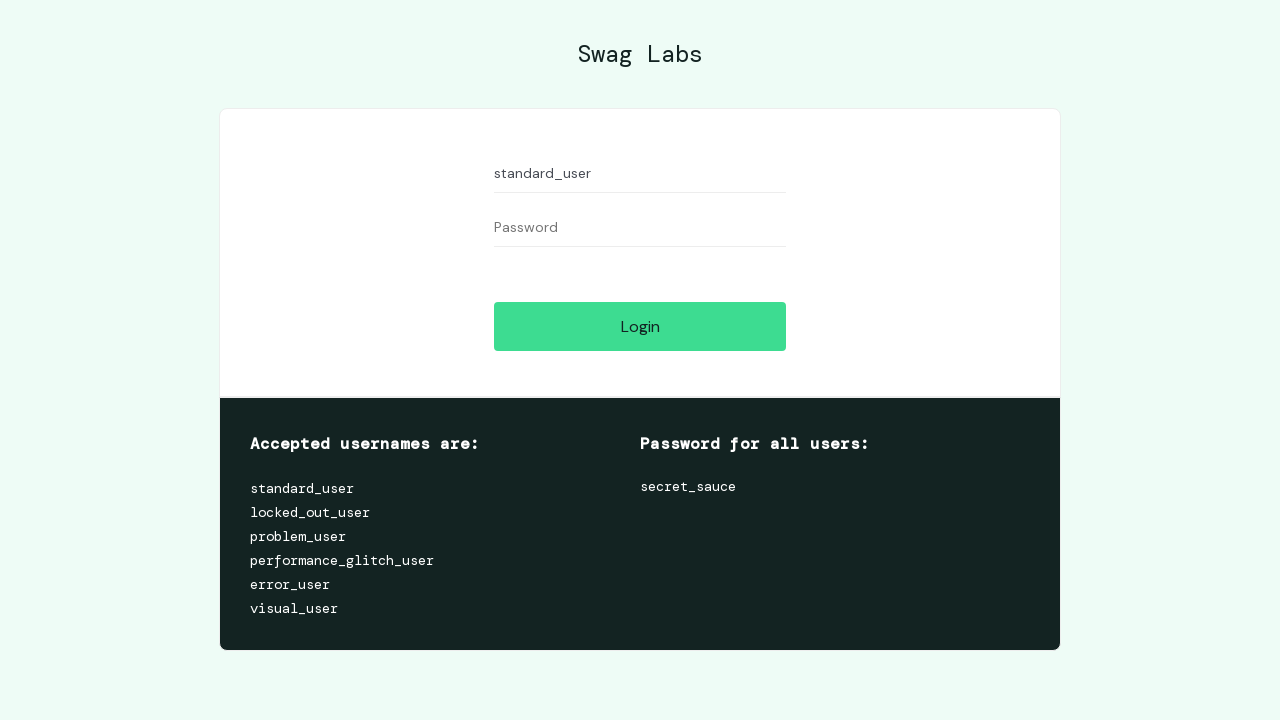

Clicked login button at (640, 326) on #login-button
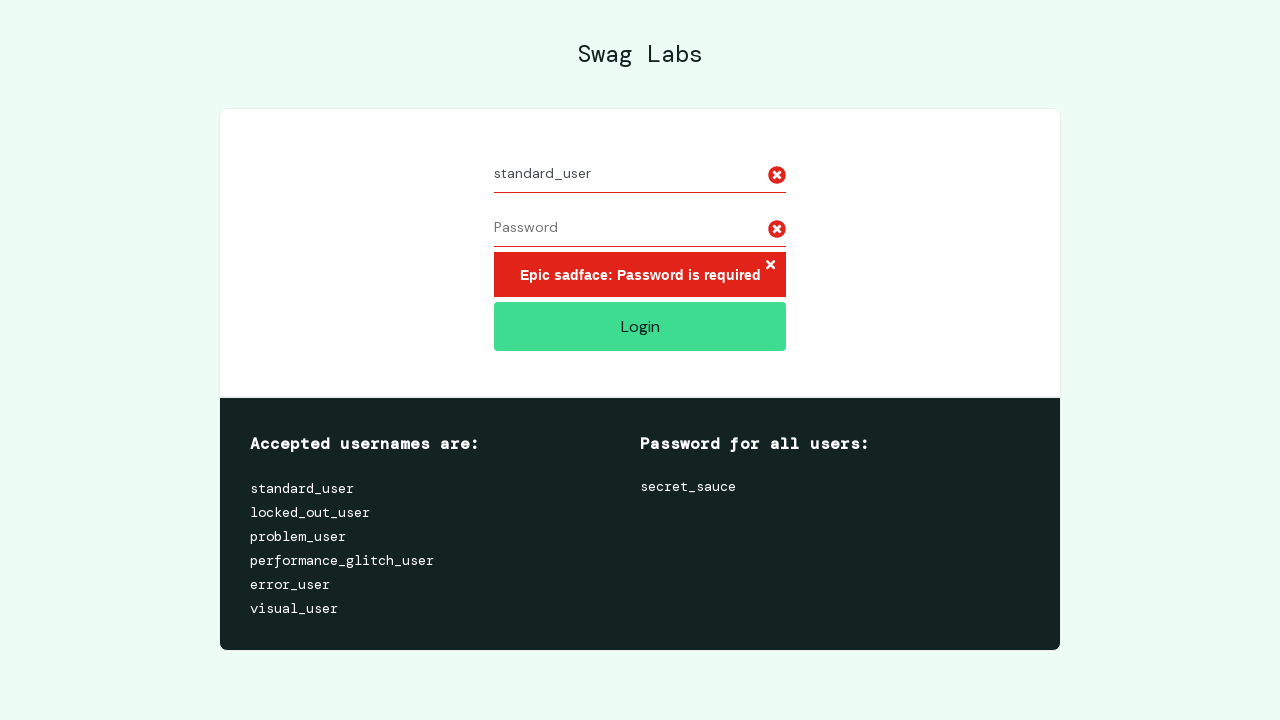

Error message appeared for empty password validation
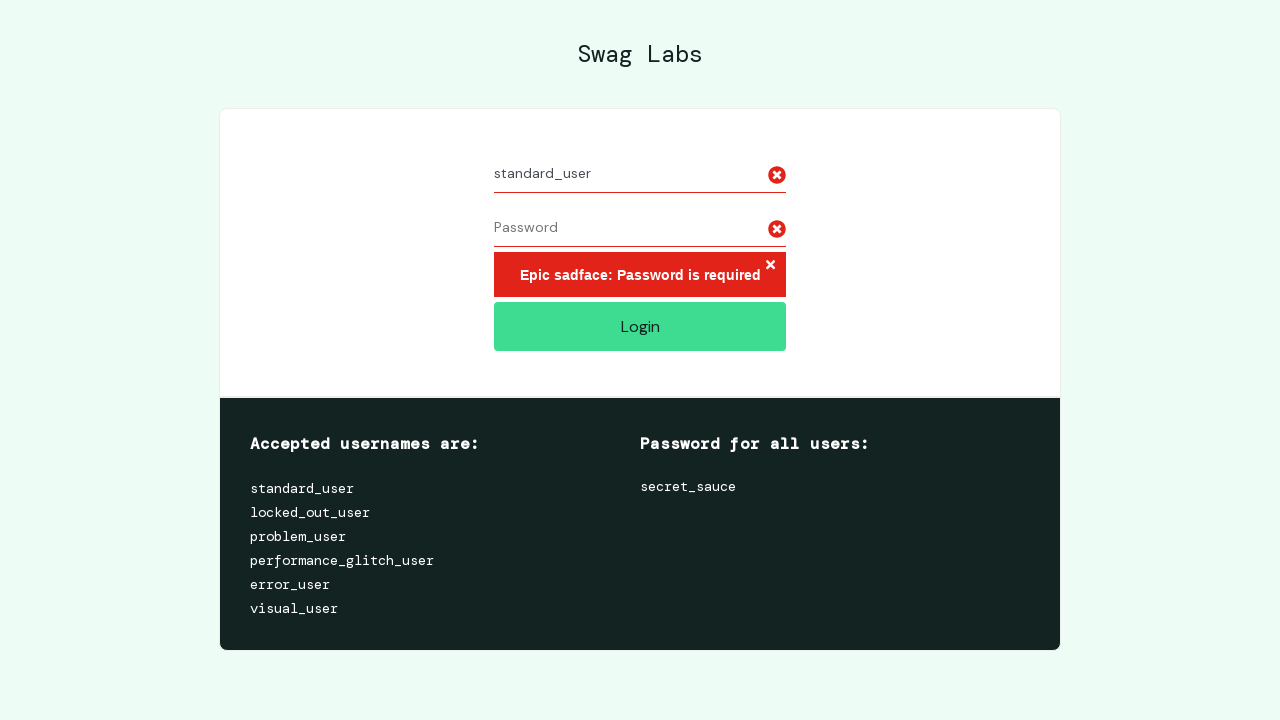

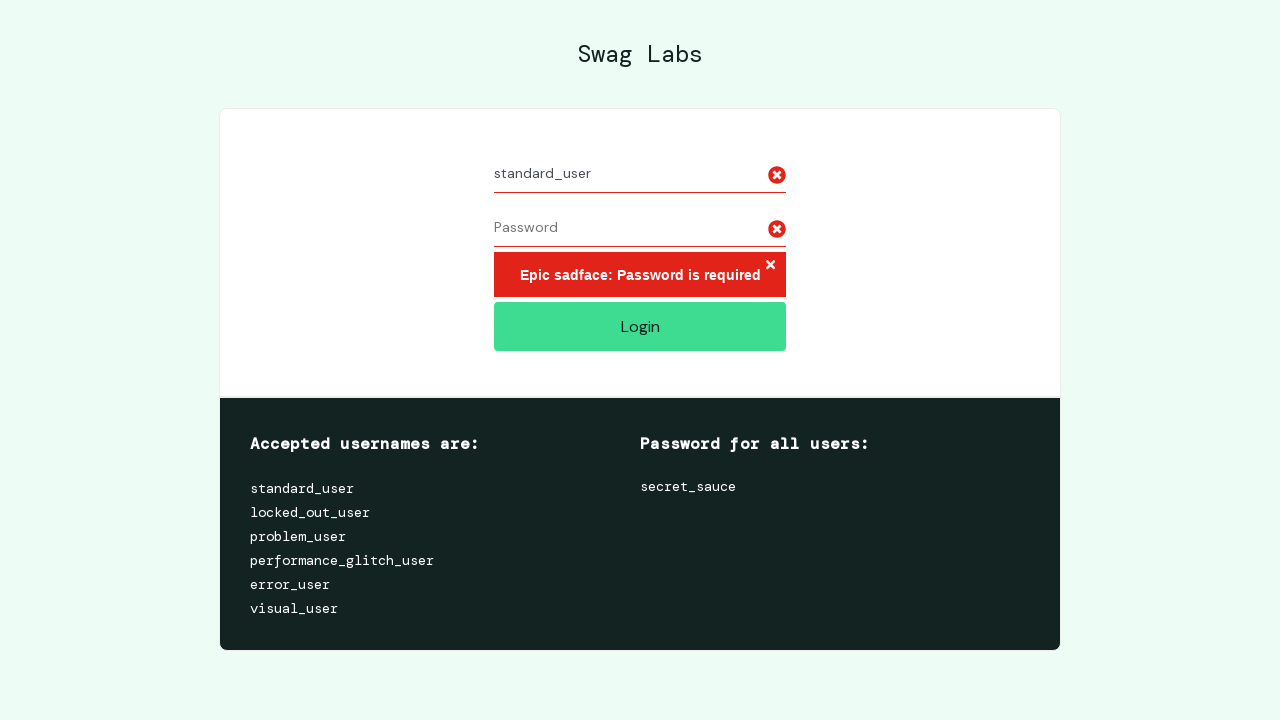